Adds three different products (Samsung phone, Sony laptop, Apple monitor) to shopping cart and verifies they are all present in the cart

Starting URL: https://www.demoblaze.com

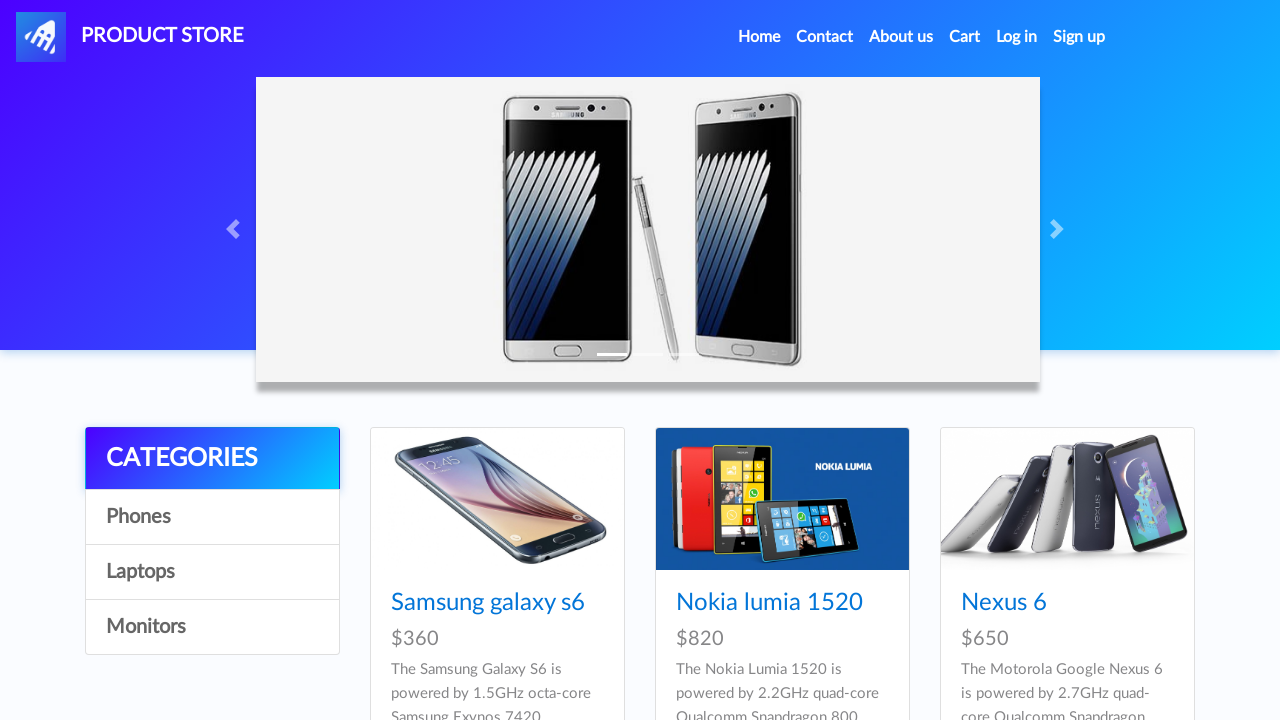

Clicked on Samsung galaxy s6 product at (488, 603) on text=Samsung galaxy s6
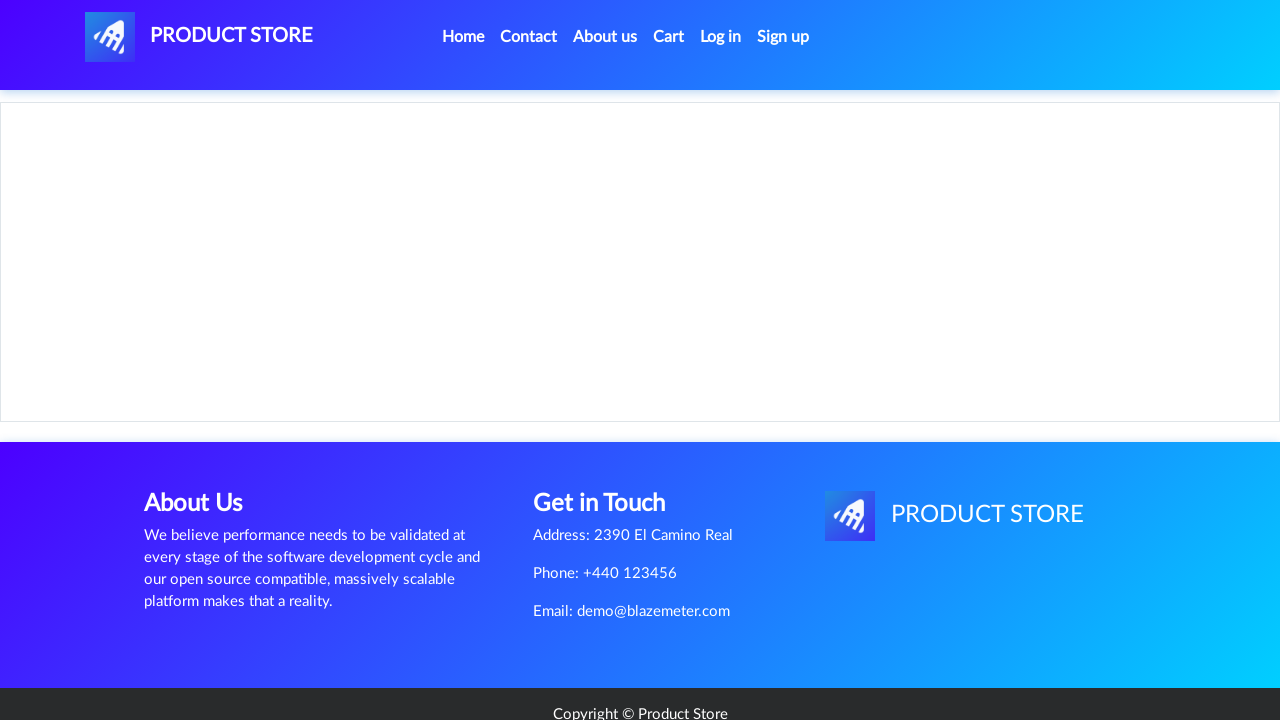

Clicked add to cart button for Samsung at (610, 440) on a[onclick="addToCart(1)"]
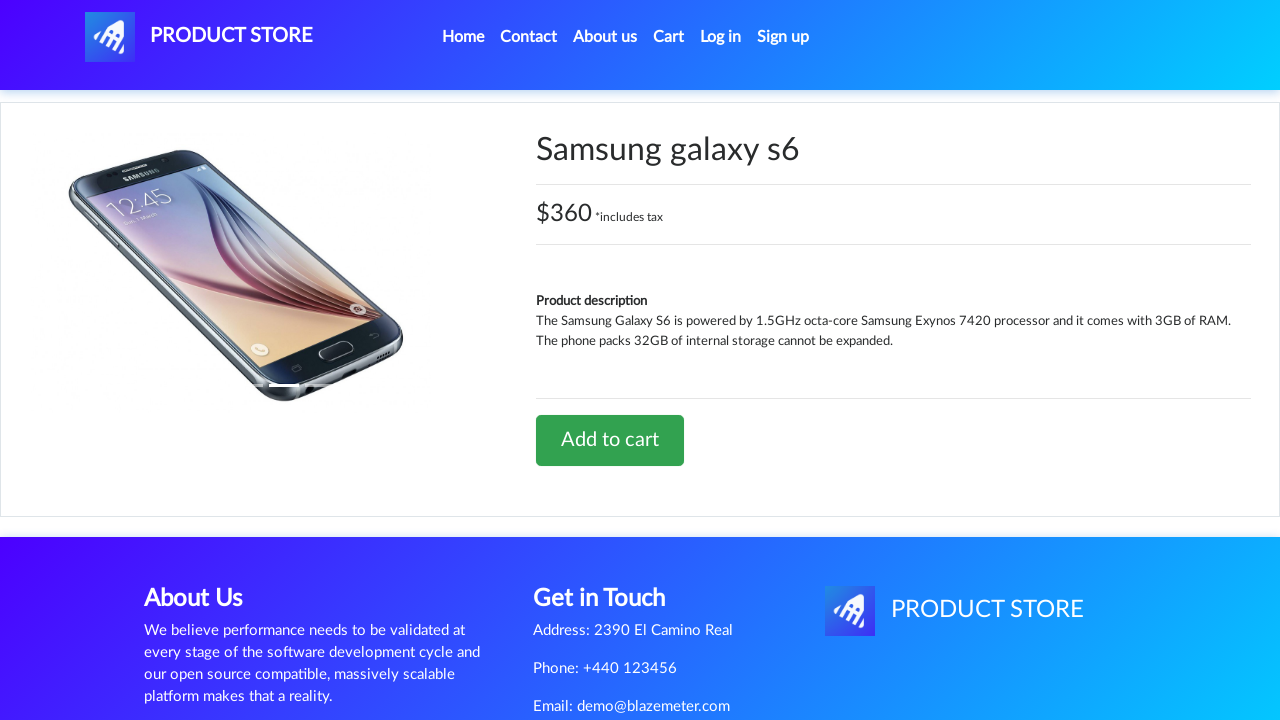

Set up dialog handler to accept alerts
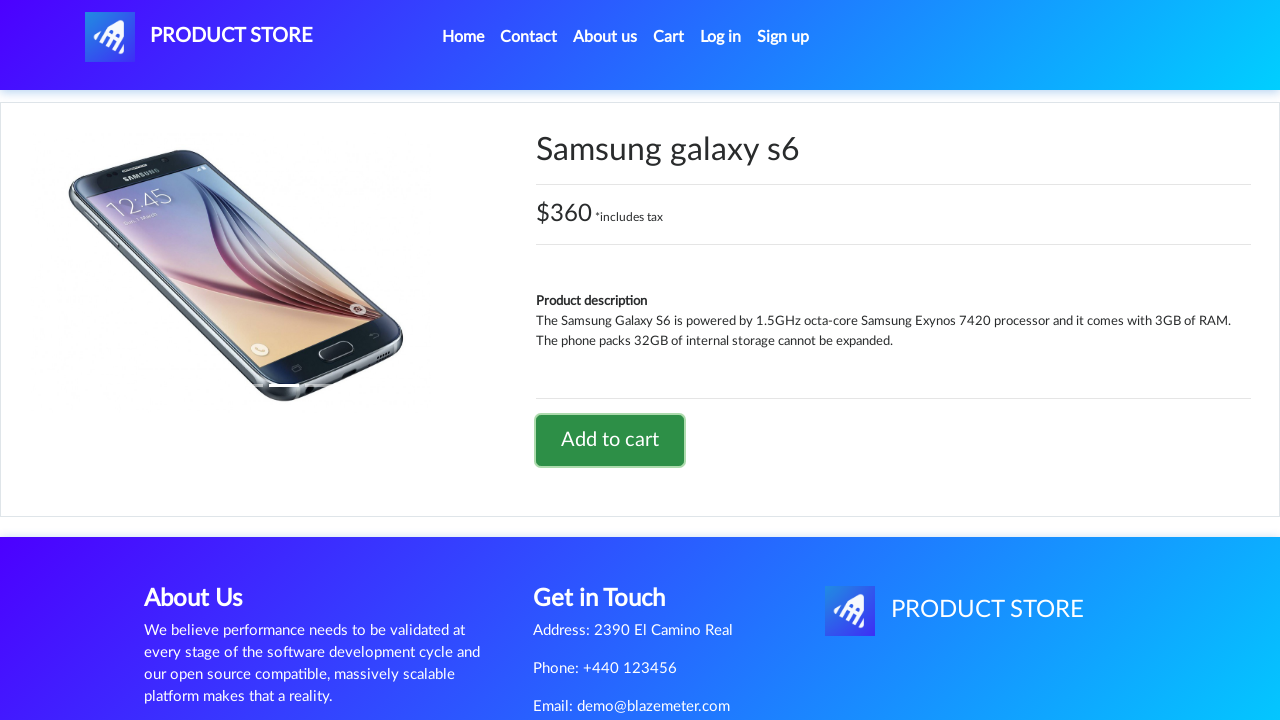

Clicked add to cart button again and accepted confirmation at (610, 440) on a[onclick="addToCart(1)"]
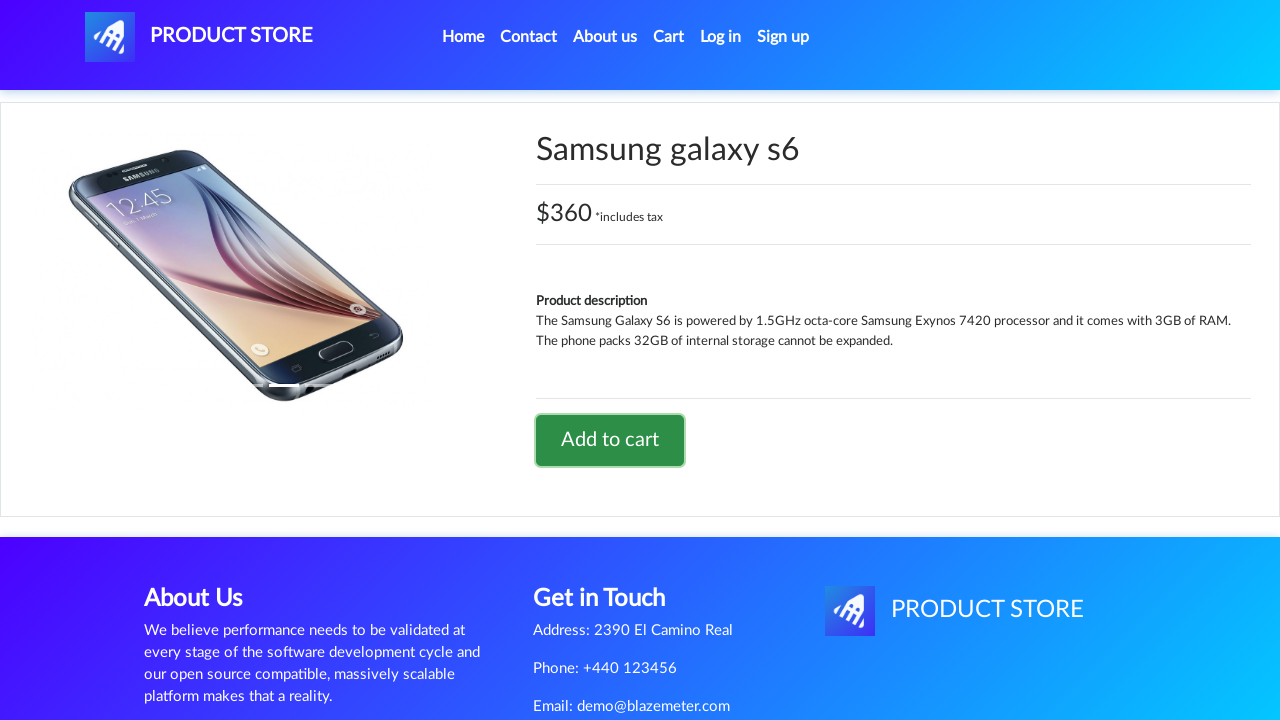

Navigated back to home page at (463, 37) on a.nav-link[href="index.html"]
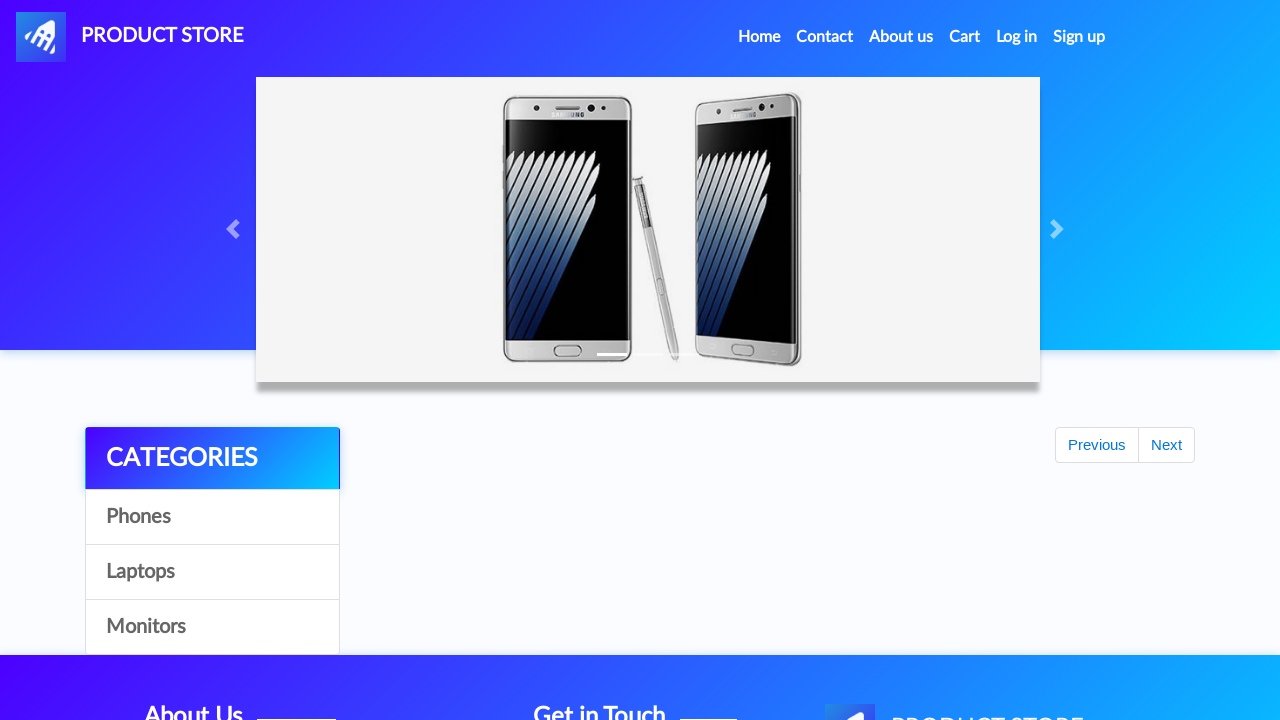

Clicked on Laptops category at (212, 572) on a#itemc[onclick="byCat('notebook')"]
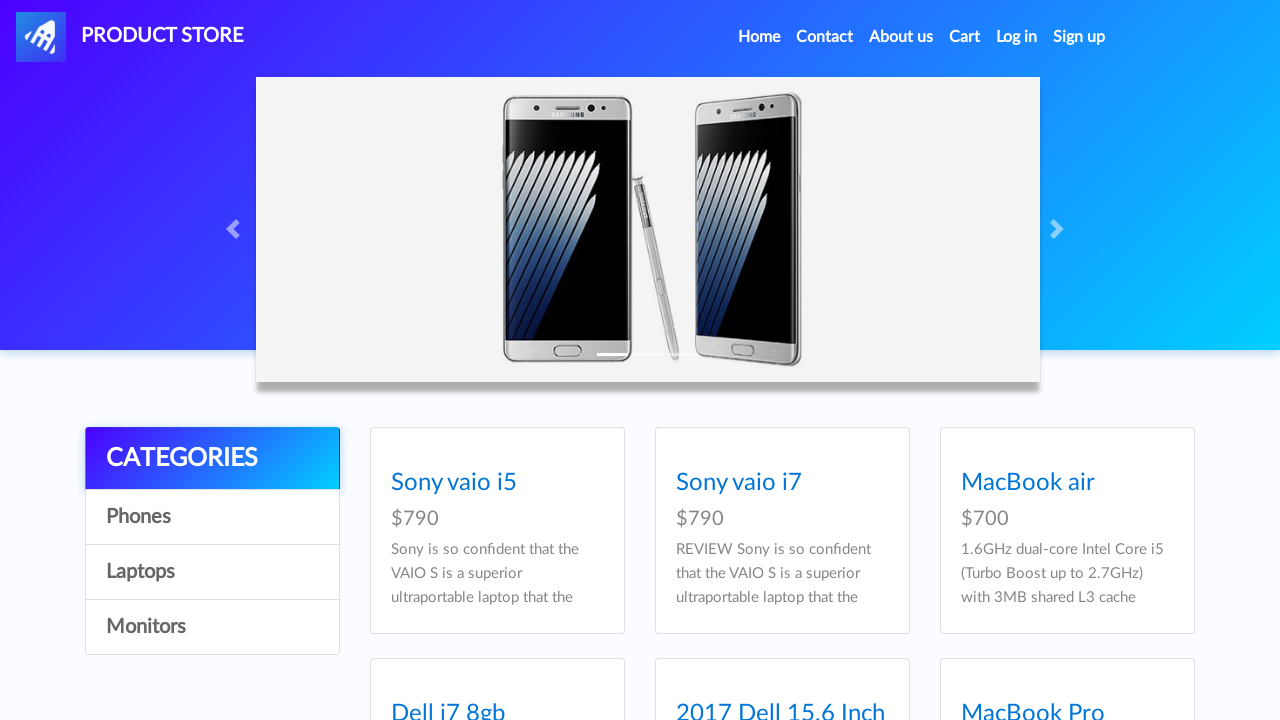

Clicked on Sony vaio i5 product at (497, 499) on a[href="prod.html?idp_=8"]
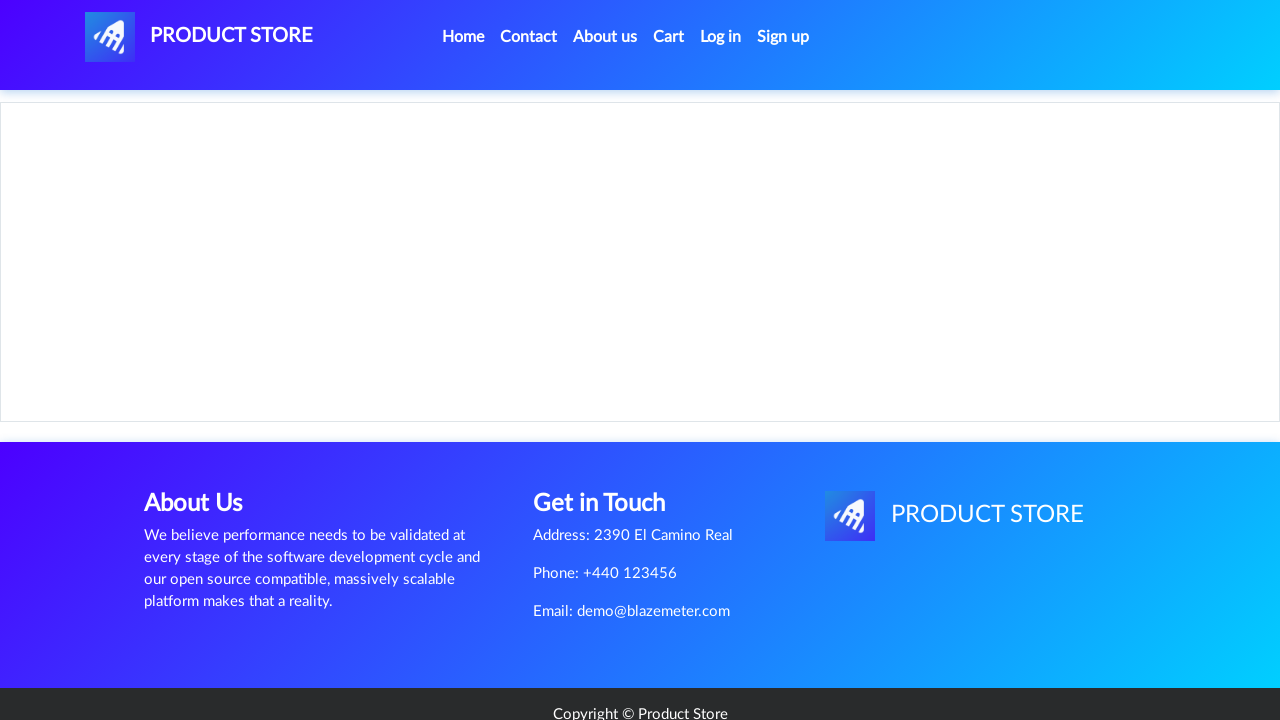

Clicked add to cart button for Sony laptop at (610, 440) on a[onclick="addToCart(8)"]
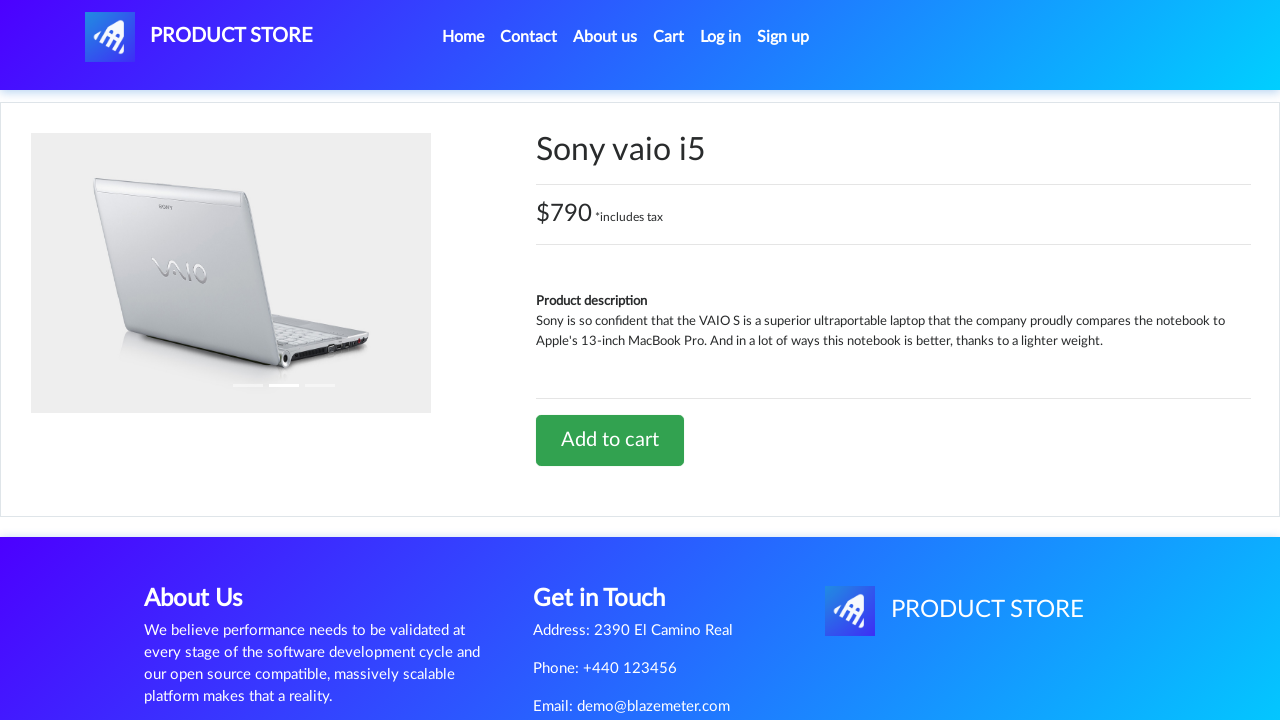

Navigated back to home page at (463, 37) on a.nav-link[href="index.html"]
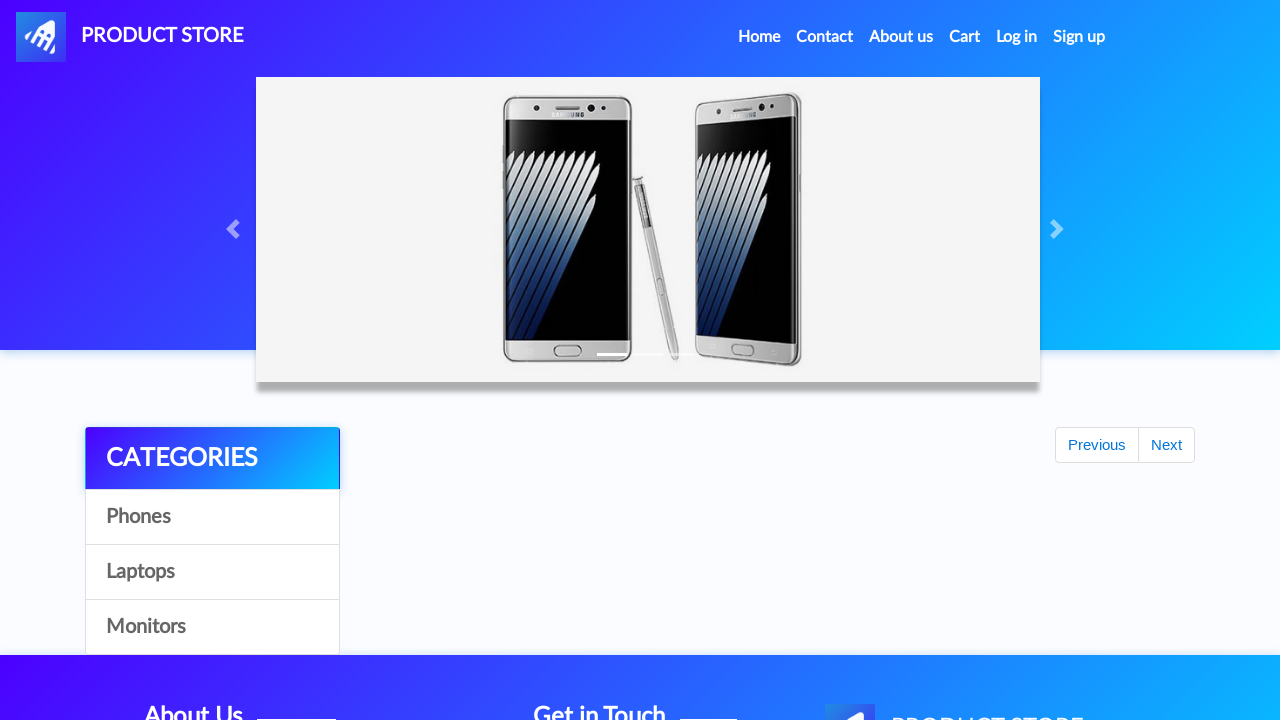

Clicked on Monitors category at (212, 627) on a#itemc[onclick="byCat('monitor')"]
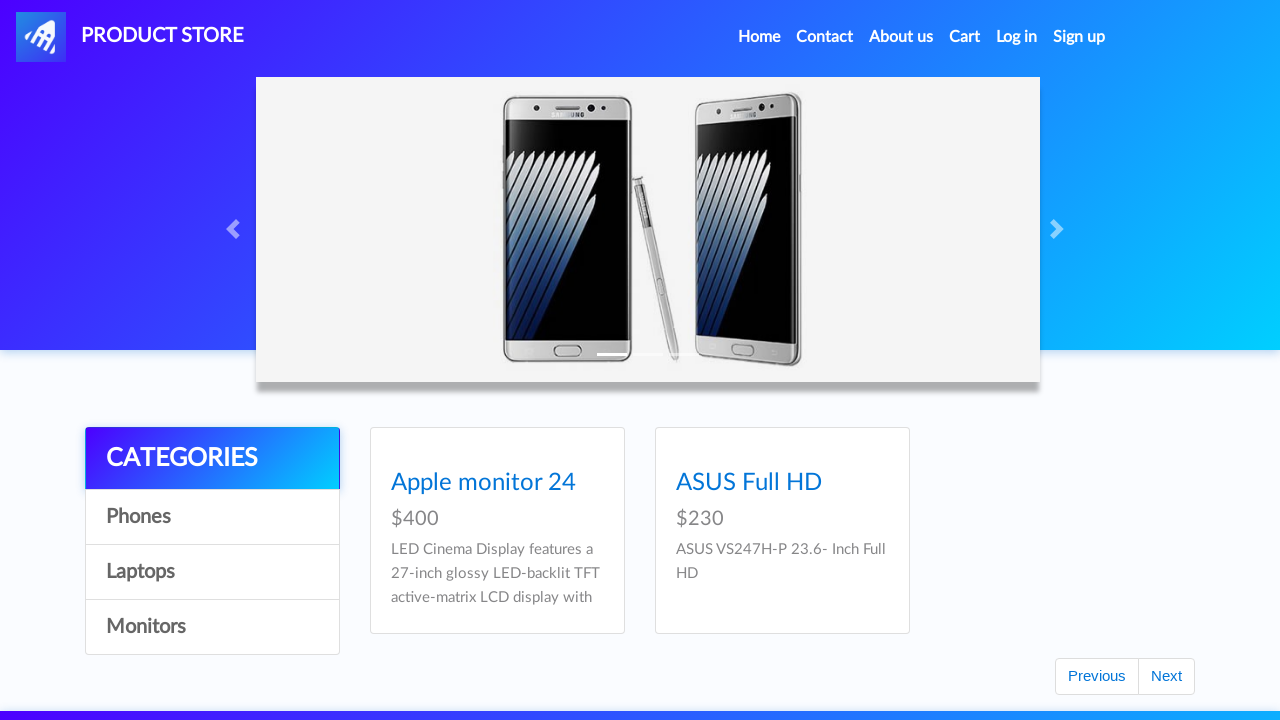

Clicked on Apple monitor 24 product at (497, 499) on a[href="prod.html?idp_=10"]
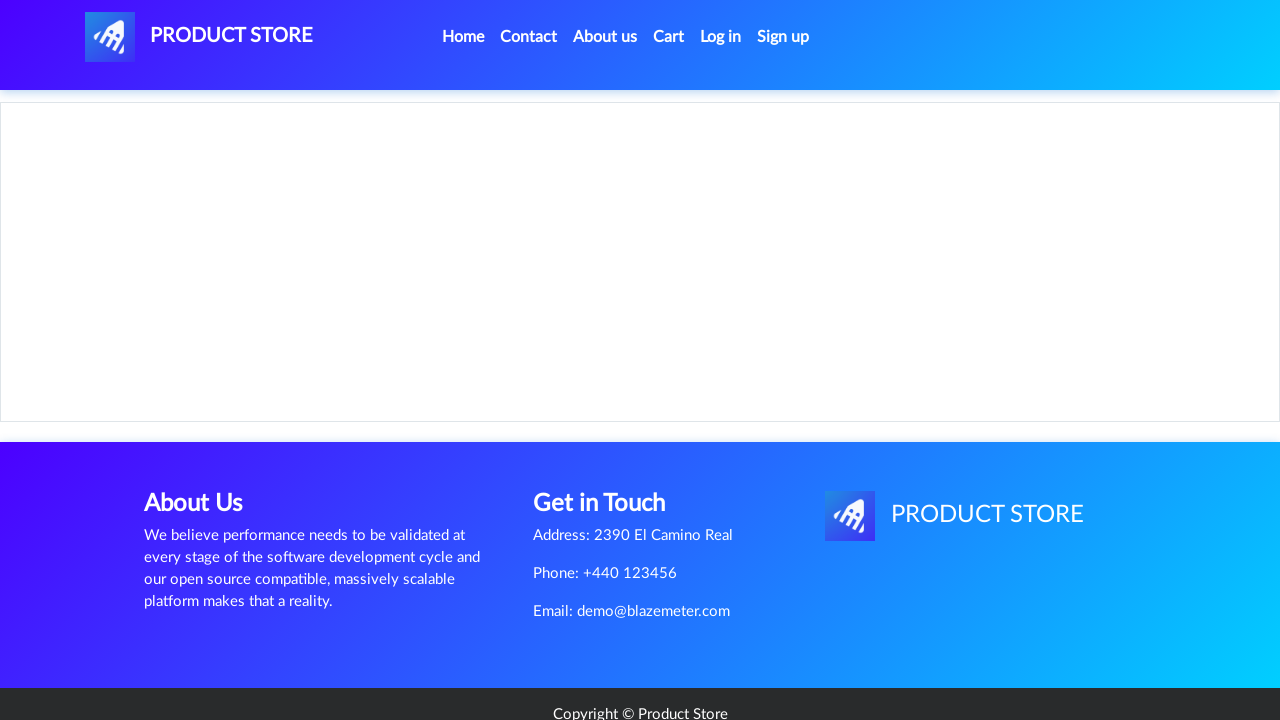

Clicked add to cart button for Apple monitor at (610, 460) on a[onclick="addToCart(10)"]
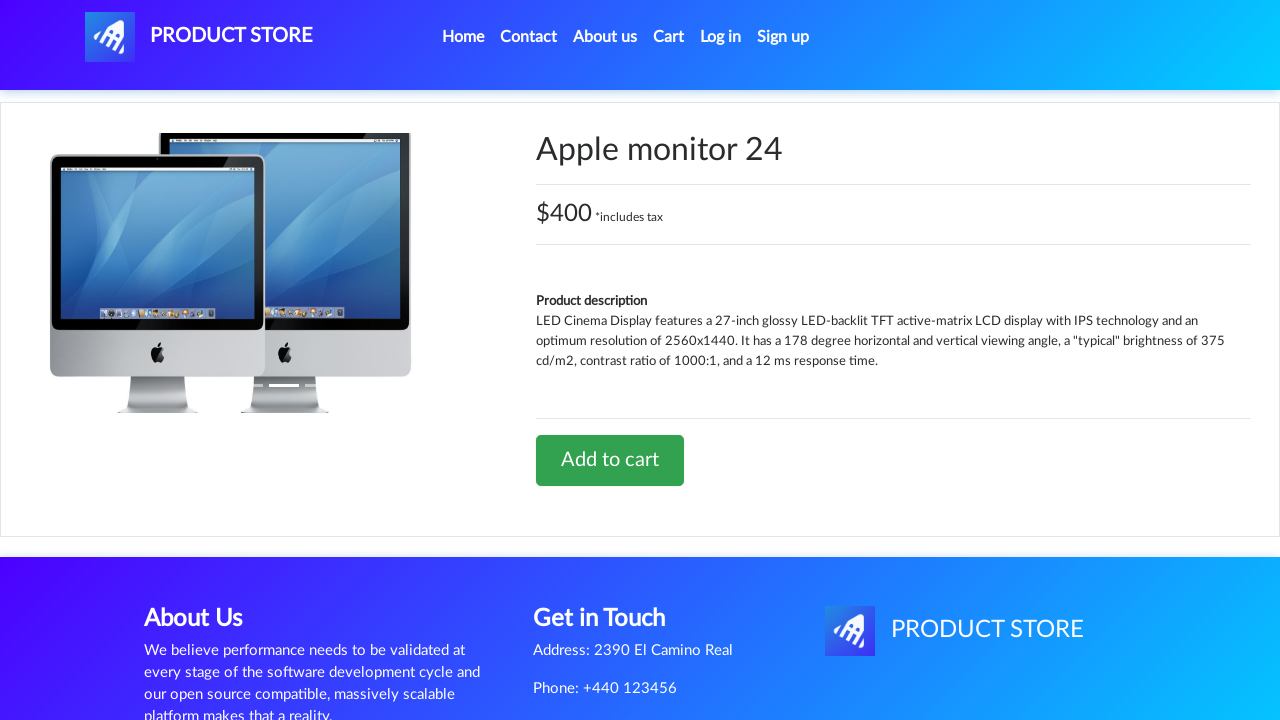

Navigated back to home page at (463, 37) on a.nav-link[href="index.html"]
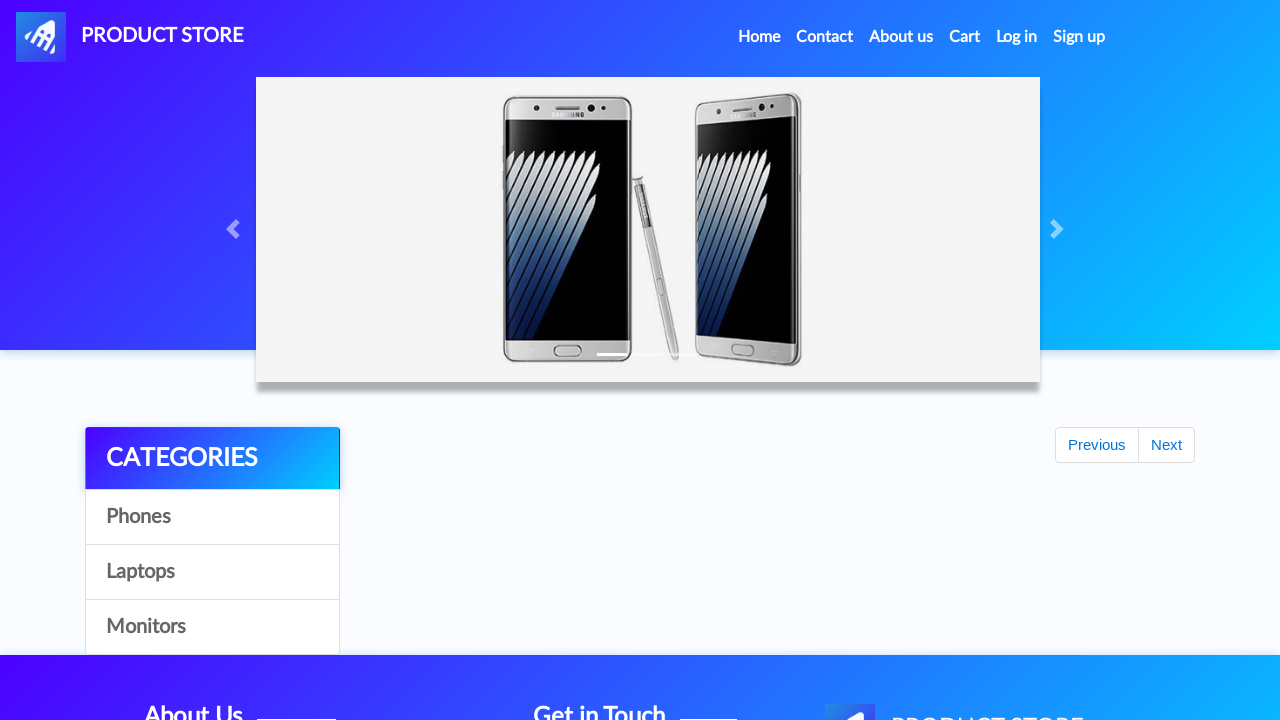

Clicked on Cart link at (965, 37) on #navbarExample > ul > li:nth-child(4) > a
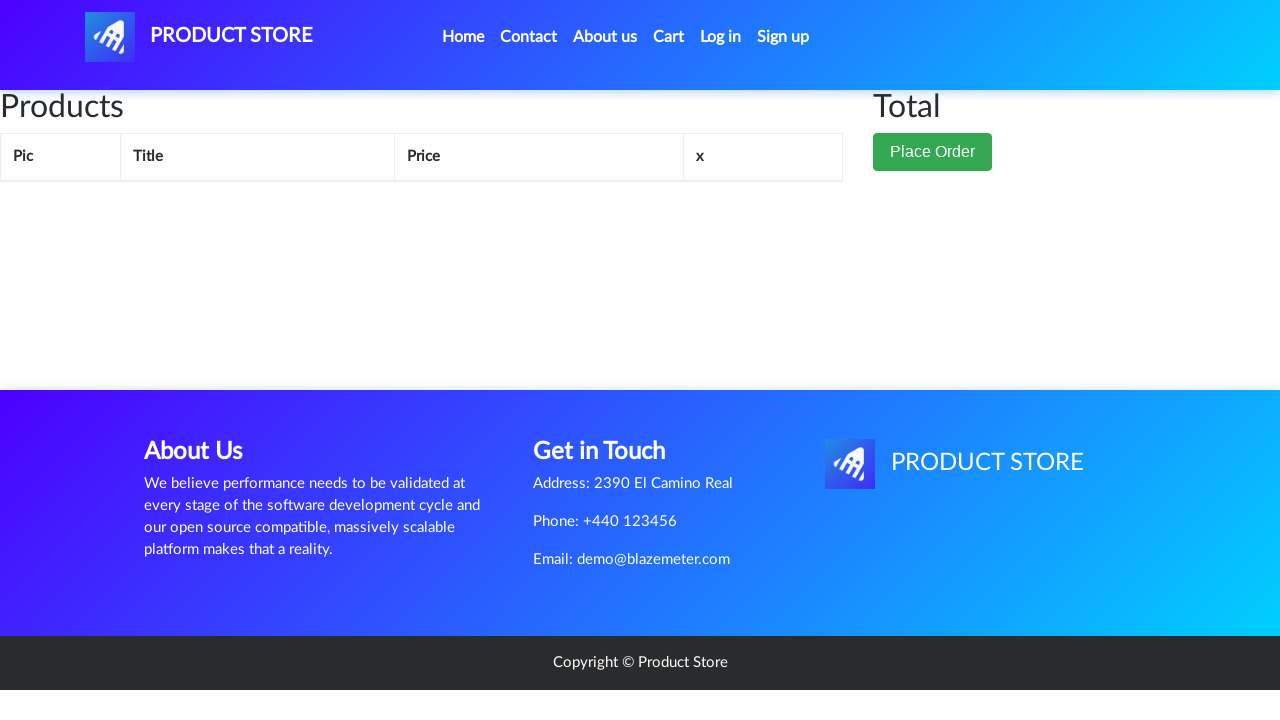

Verified Samsung galaxy s6 is present in cart
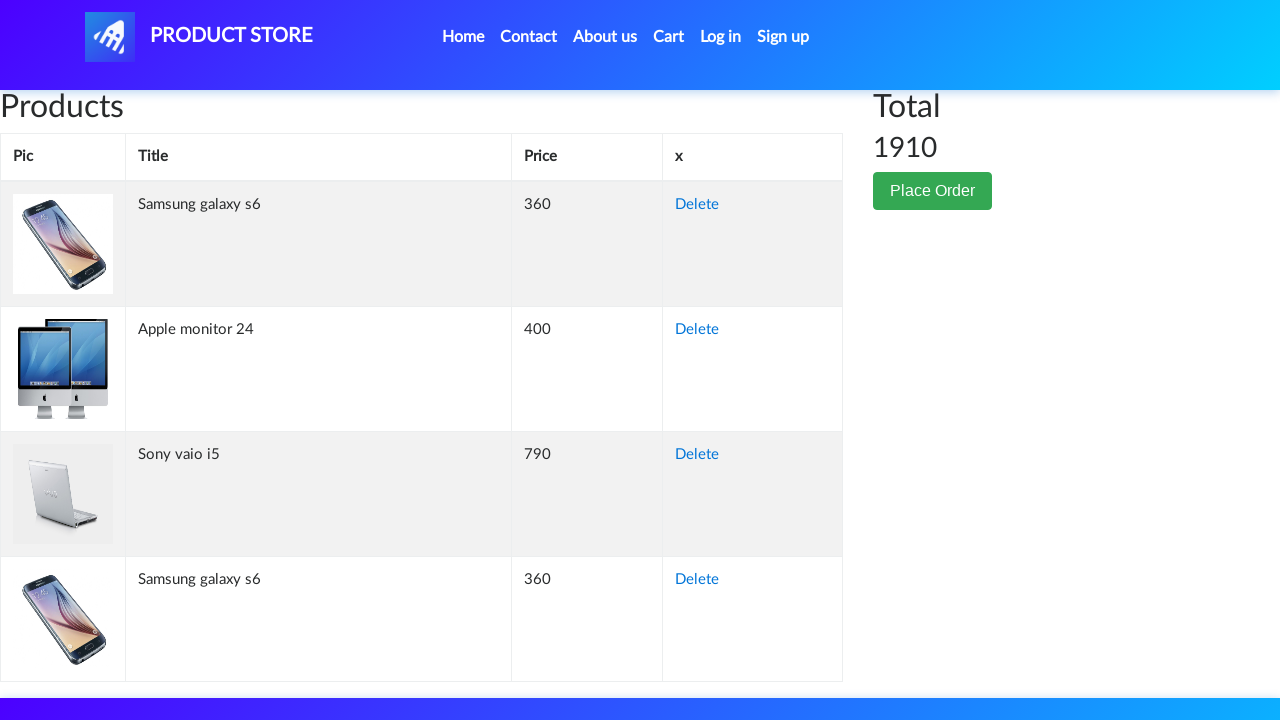

Verified Sony vaio i5 is present in cart
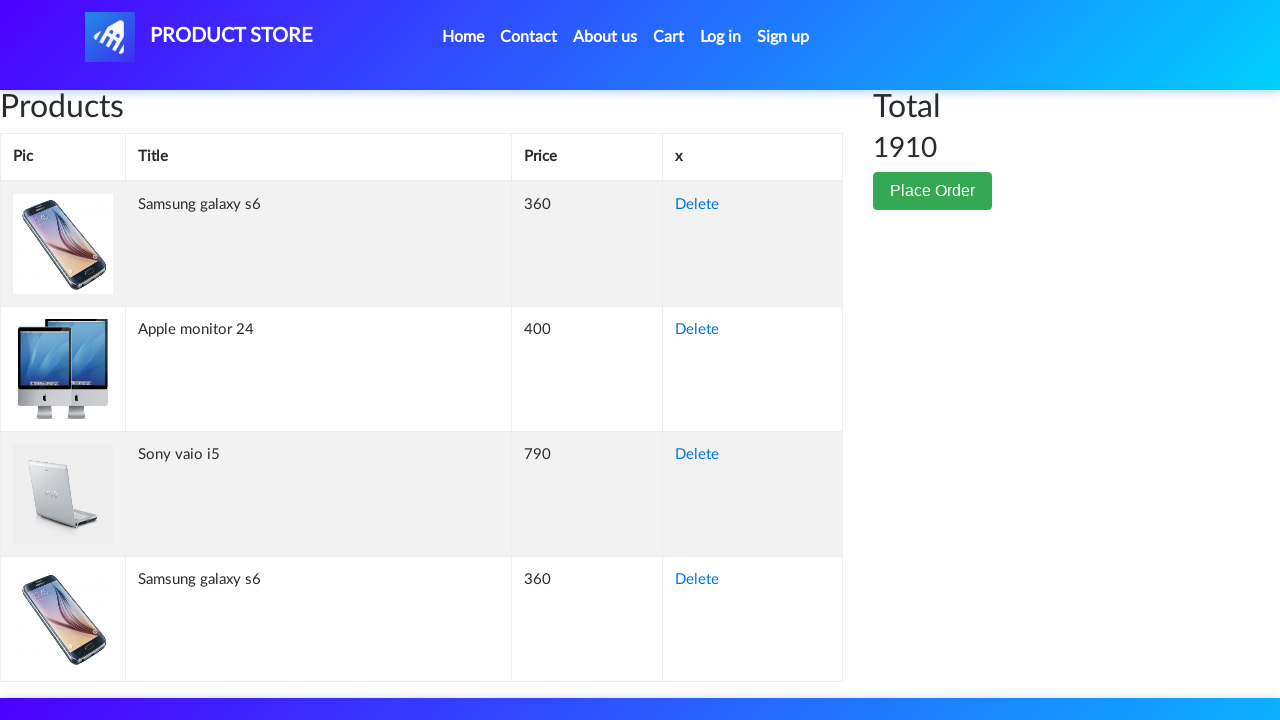

Verified Apple monitor 24 is present in cart
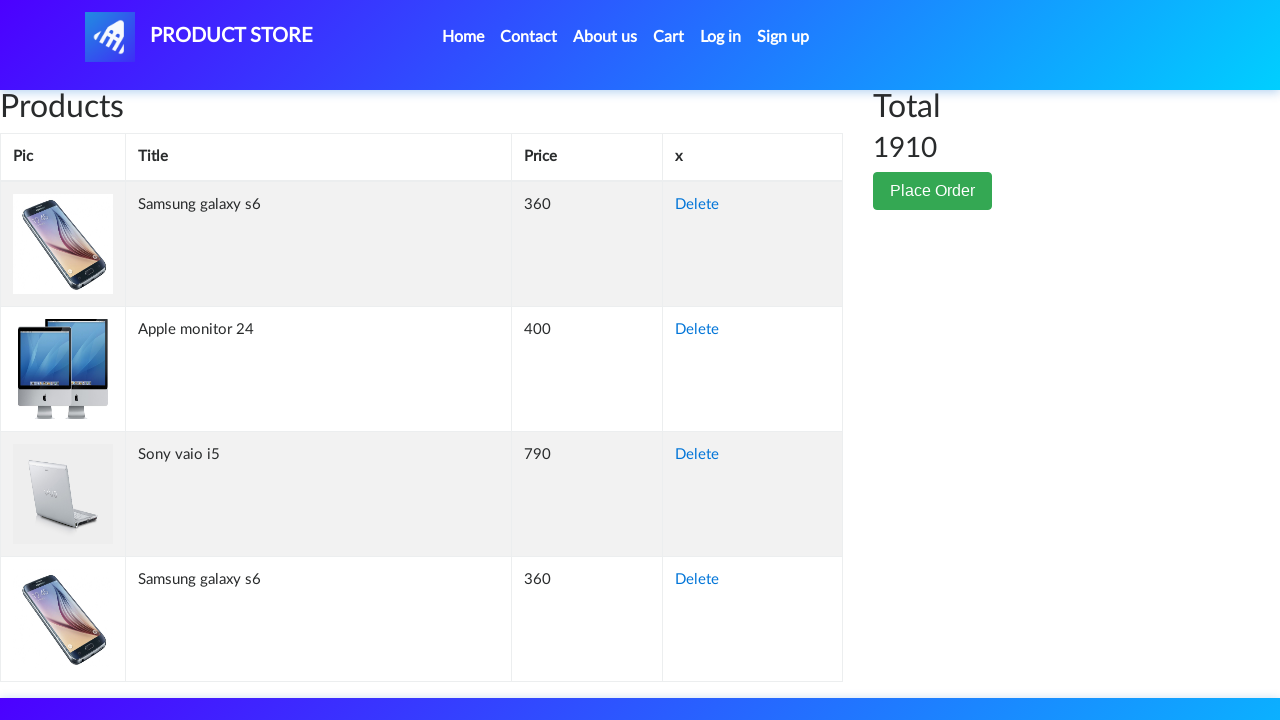

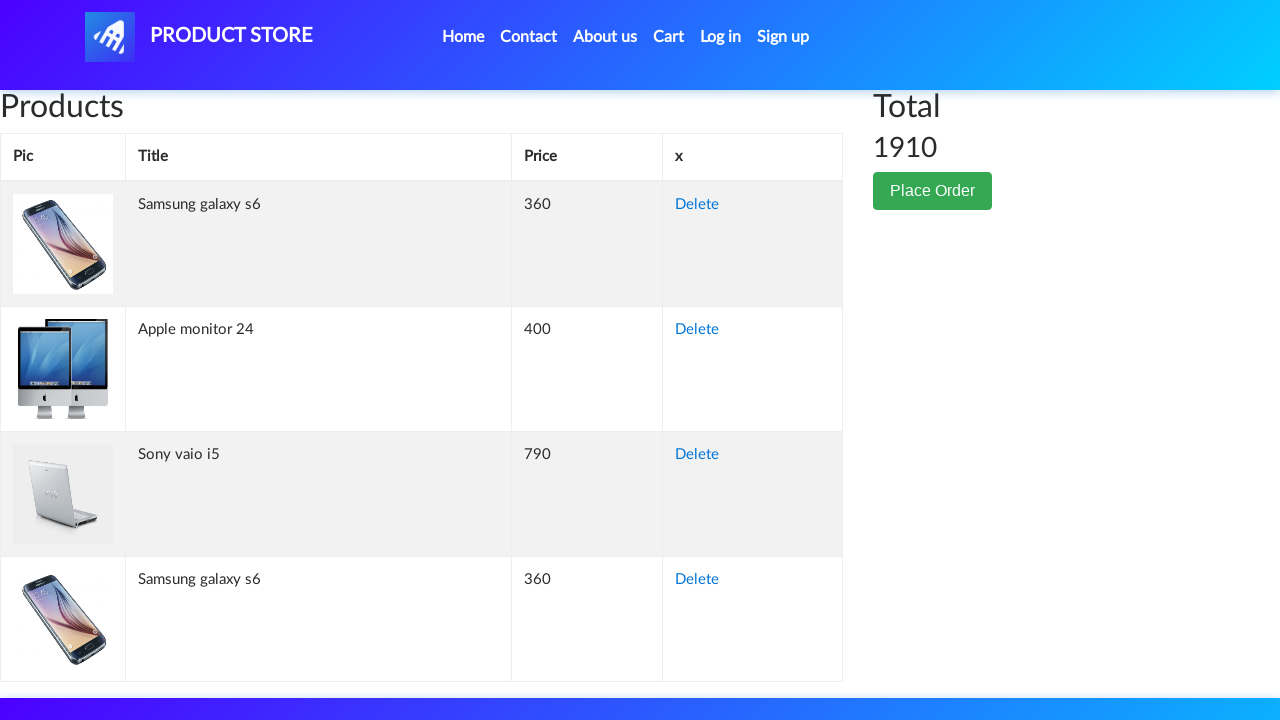